Tests a form submission by filling in first name and last name fields, then submitting the form and waiting for the results page

Starting URL: https://www.traimaocv.fr/form_php.html

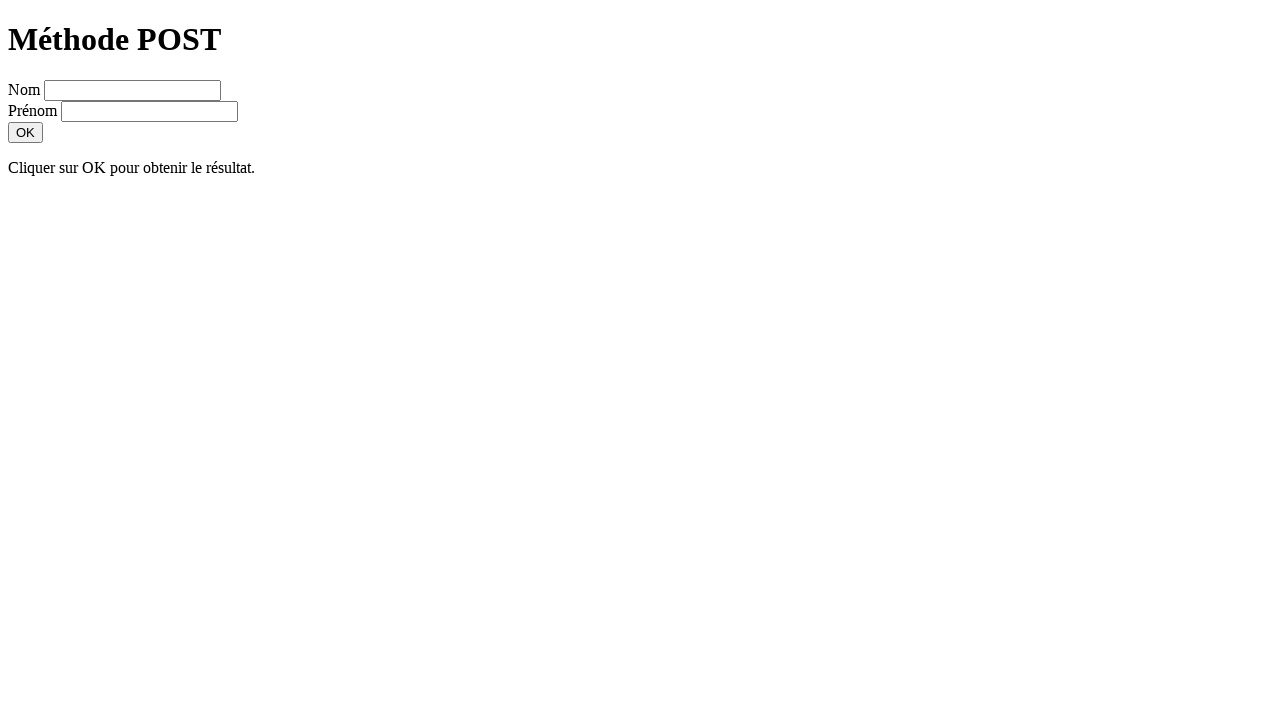

Filled last name field with 'Hugo' on input[name='var_nom']
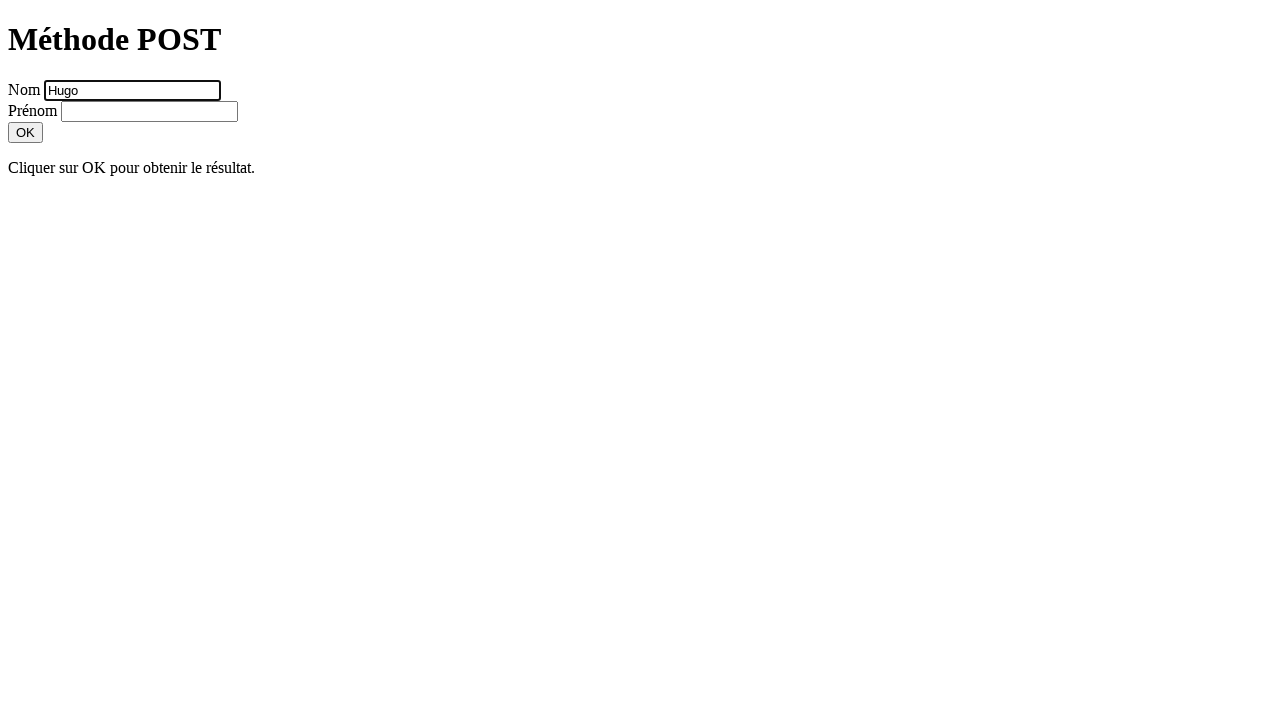

Filled first name field with 'Victor' on input[name='var_prenom']
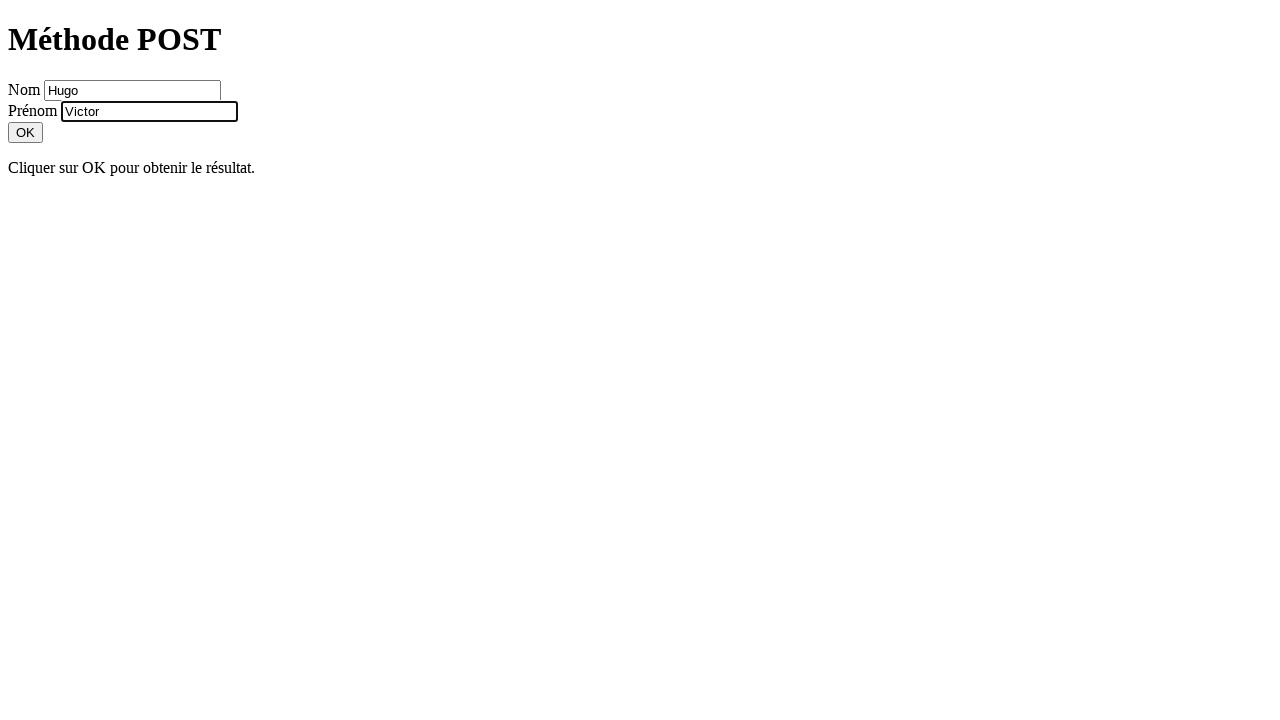

Submitted form by pressing Enter on first name field on input[name='var_prenom']
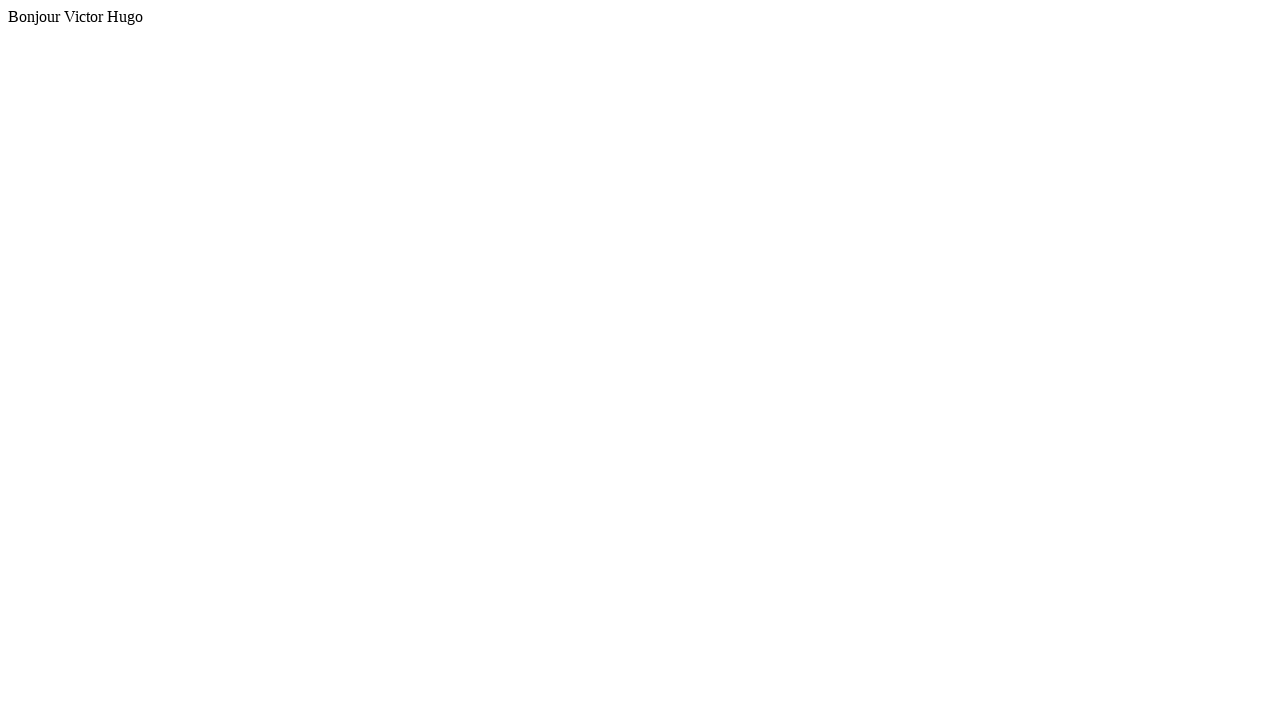

Results page loaded with correct title 'Résultat requête'
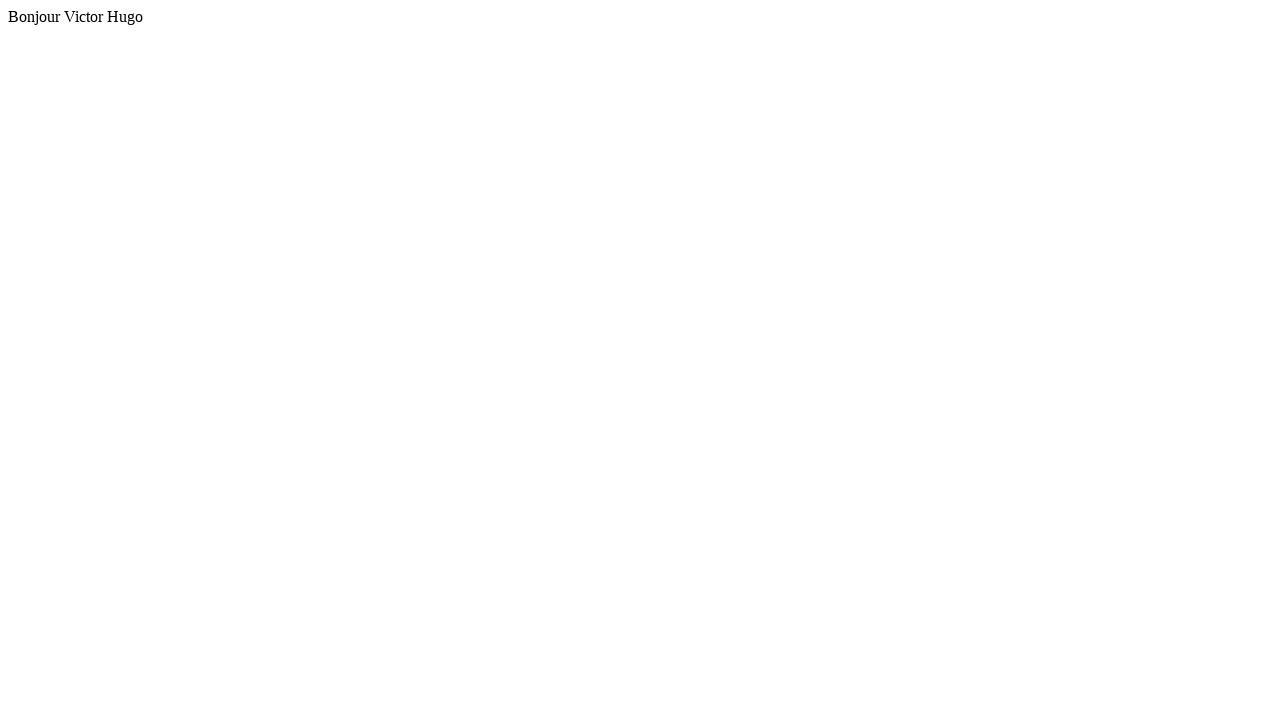

Body element is accessible on results page
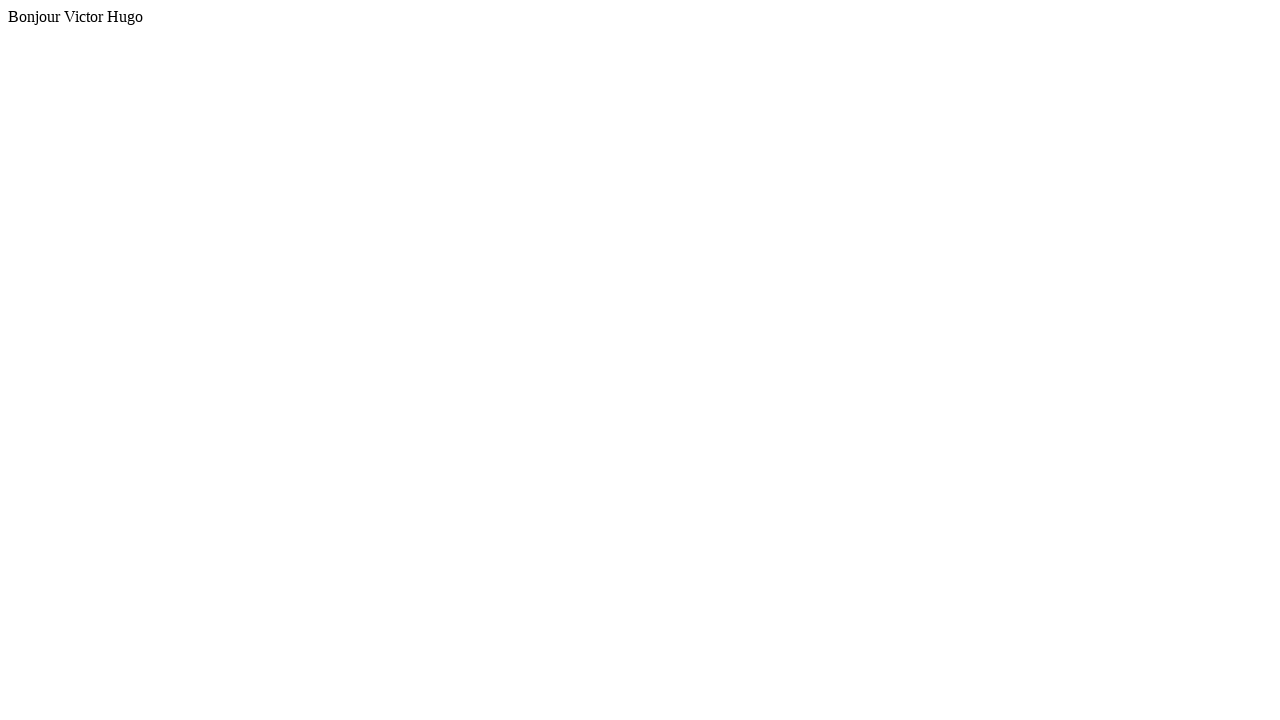

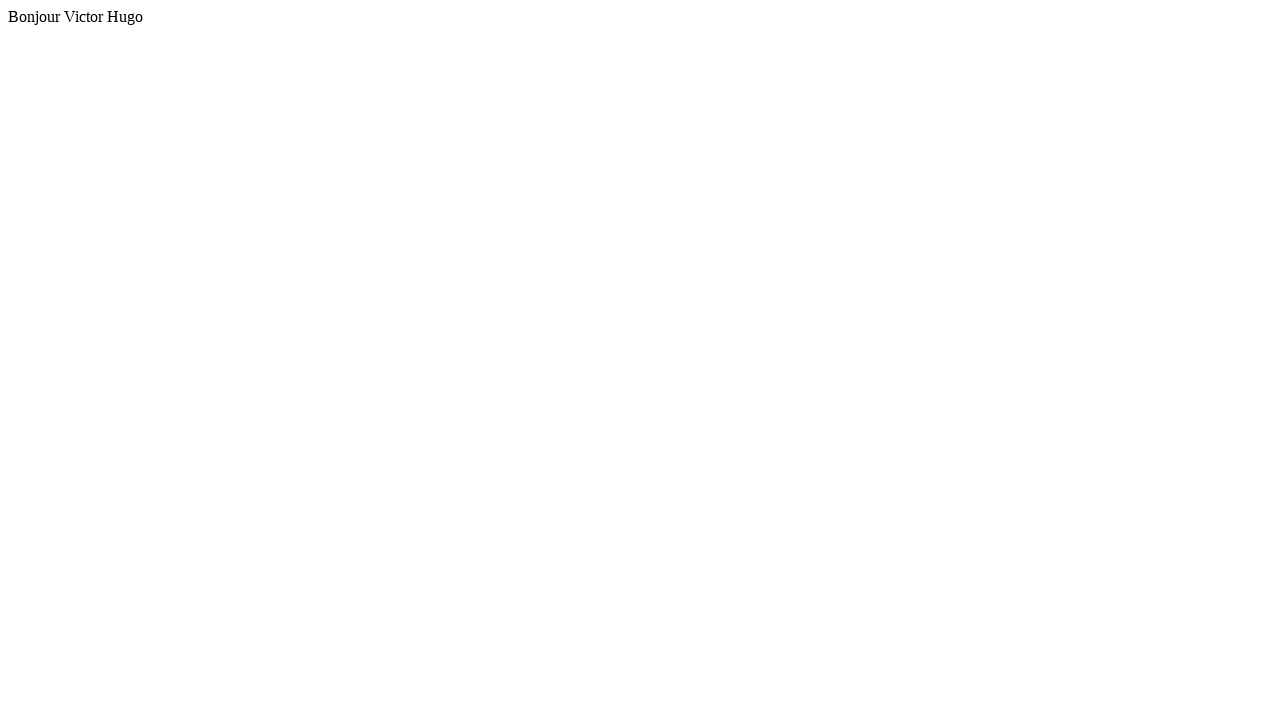